Demonstrates how to clear text field contents using keyboard shortcuts (Ctrl+A to select all, then Delete) on a username input field

Starting URL: https://demo.vtiger.com/vtigercrm/

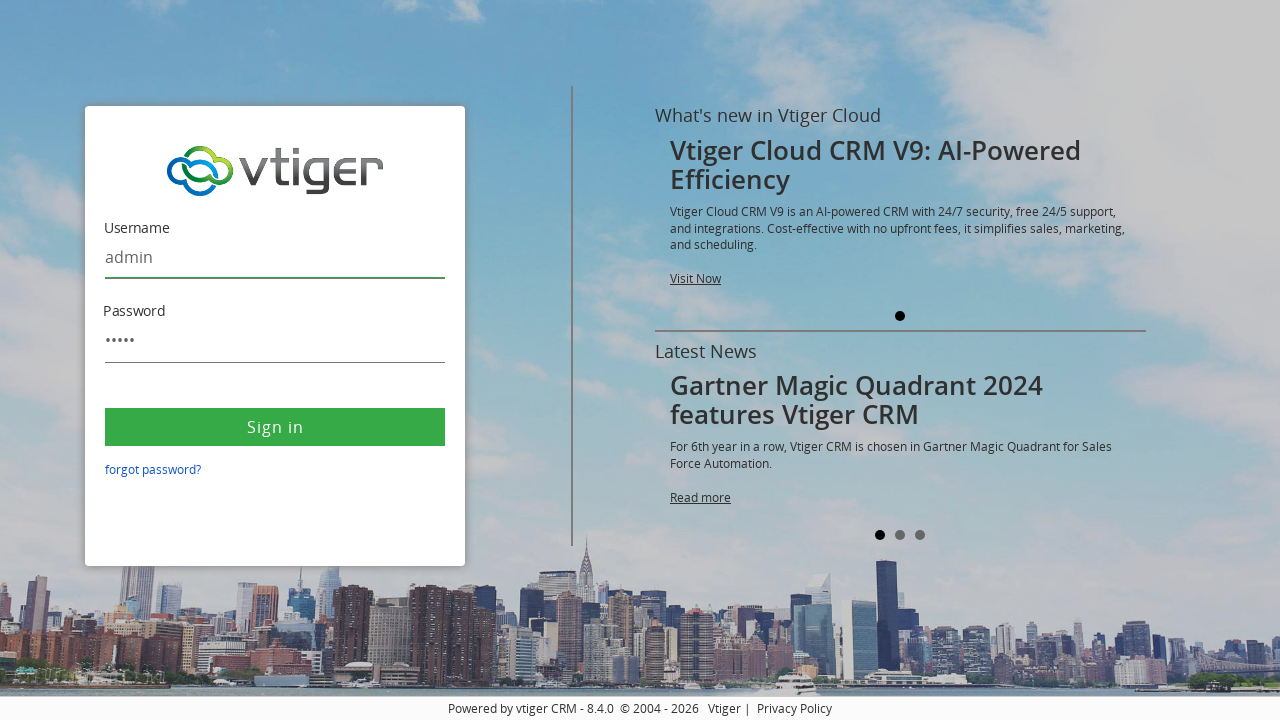

Located username input field (#username)
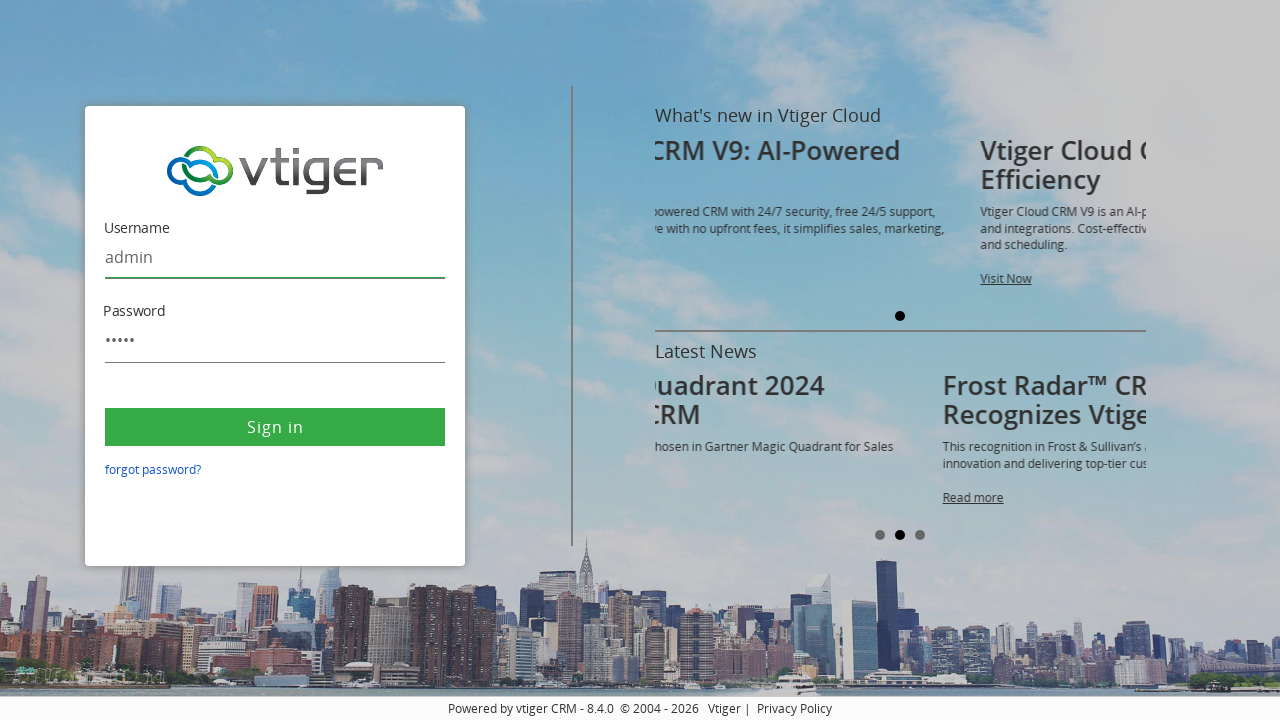

Pressed Ctrl+A to select all text in username field on #username
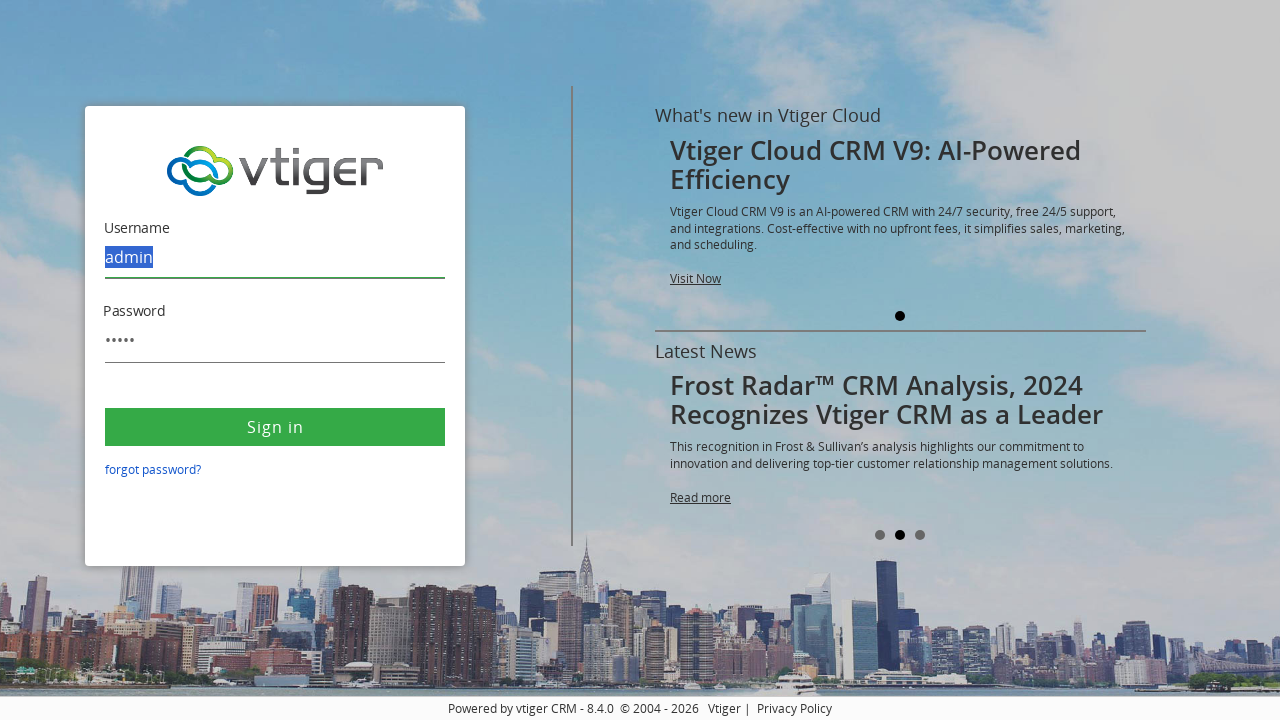

Pressed Delete to clear selected text from username field on #username
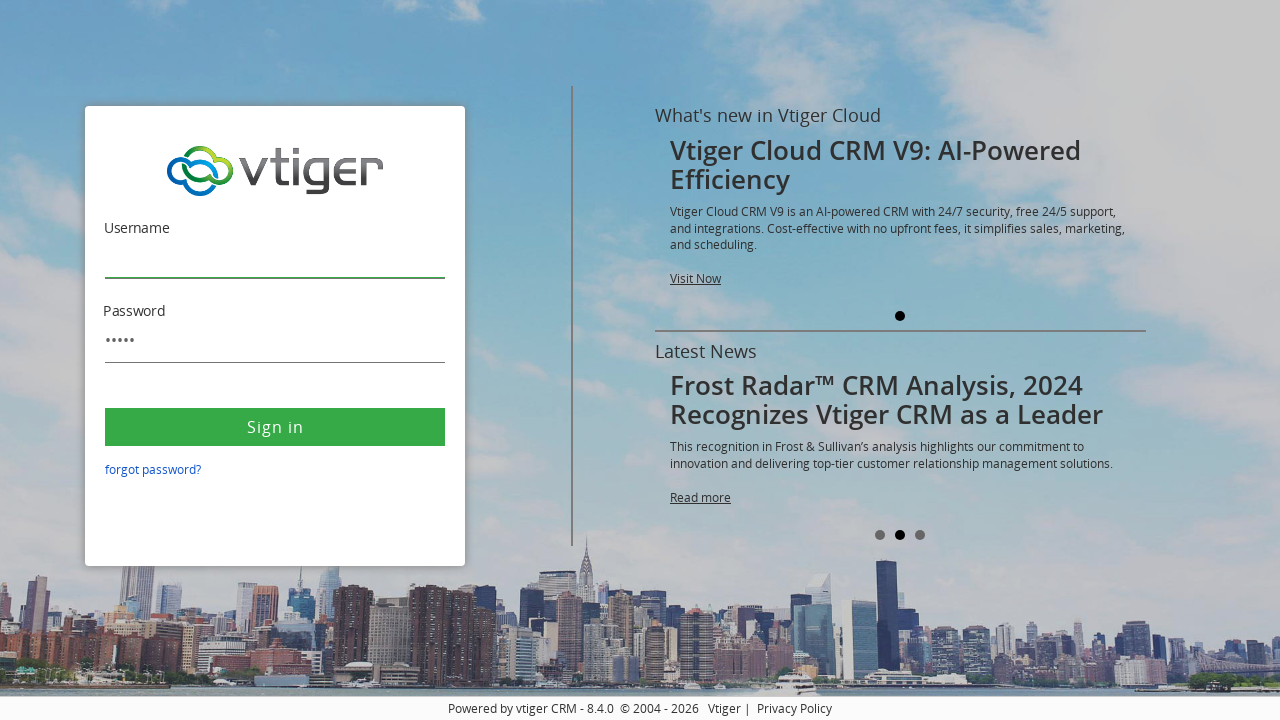

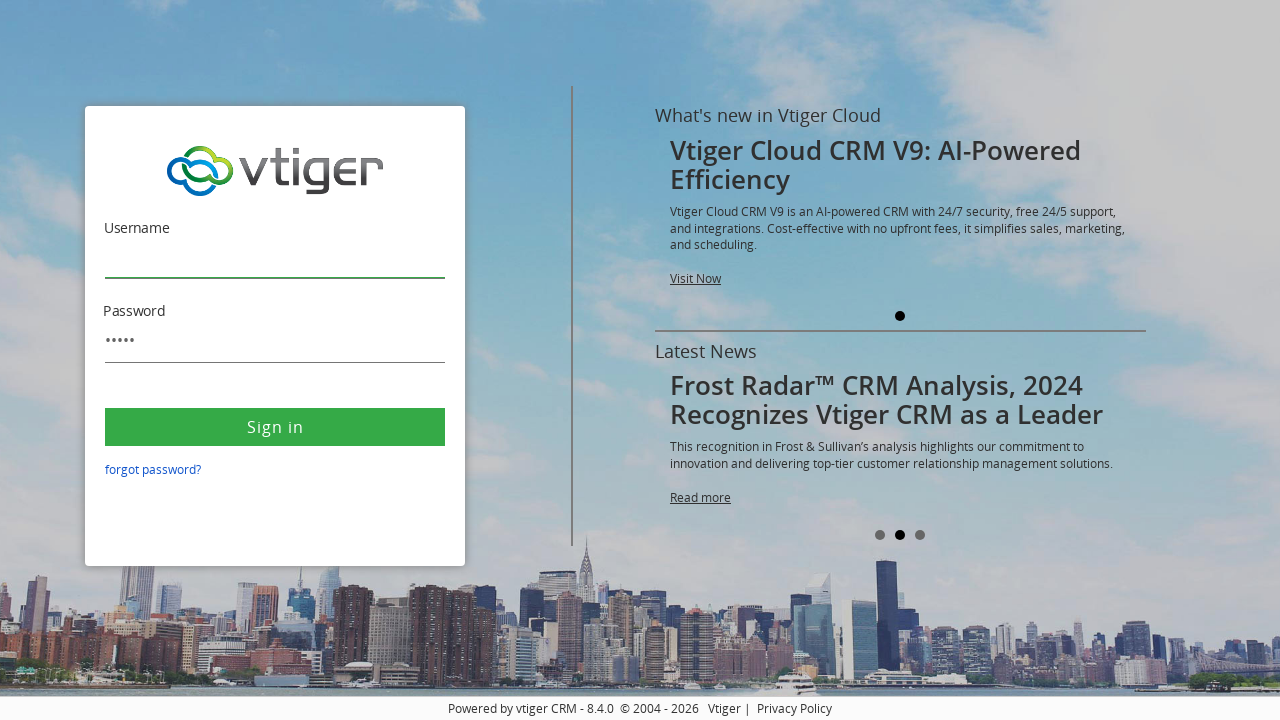